Tests form input functionality by filling username and password fields, clearing them, and filling them again with different values

Starting URL: https://theautomationzone.blogspot.com/2020/07/mix-of-basic-webelements.html

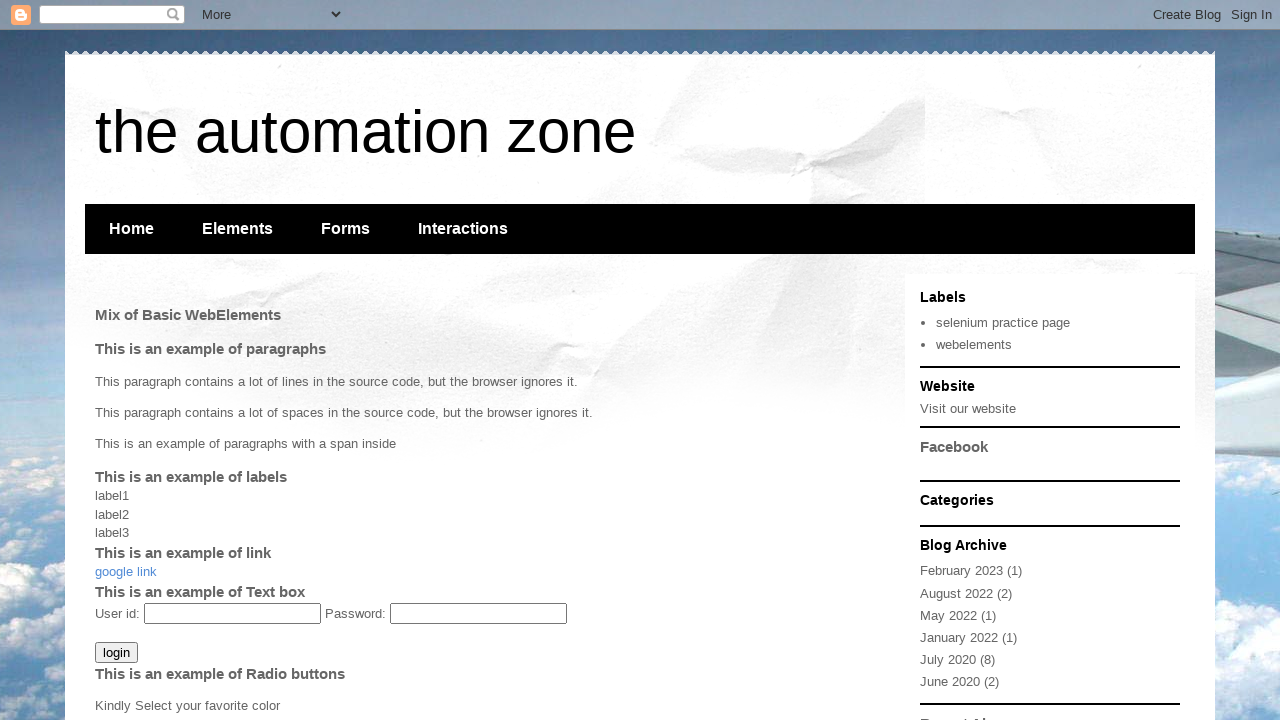

Navigated to the form page
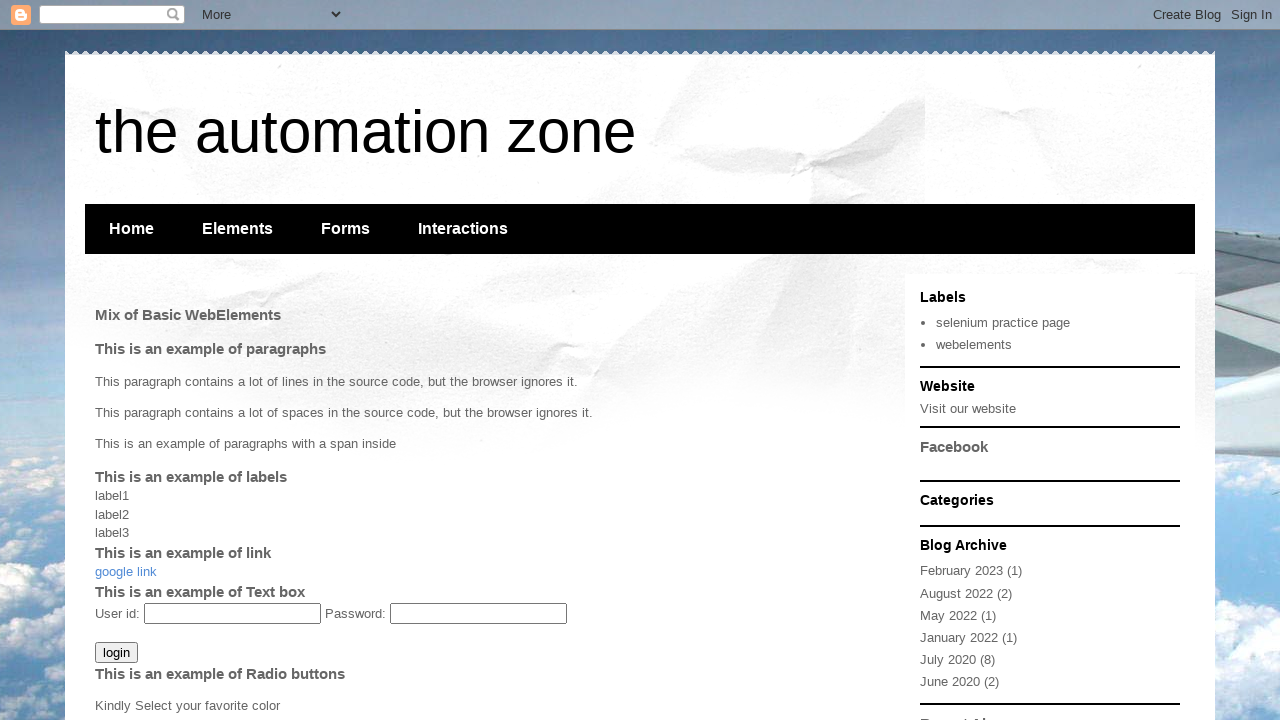

Filled username field with 'JAVA' on #input1
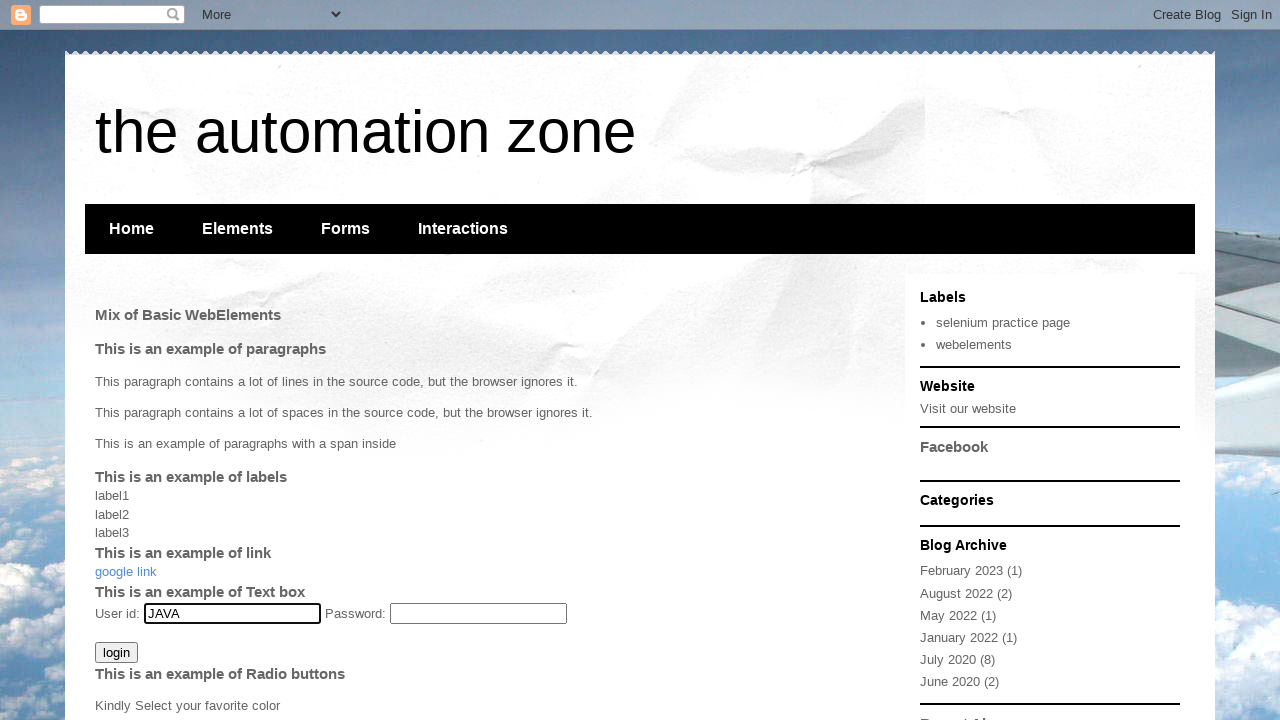

Filled password field with 'SELENIUM' on #input2
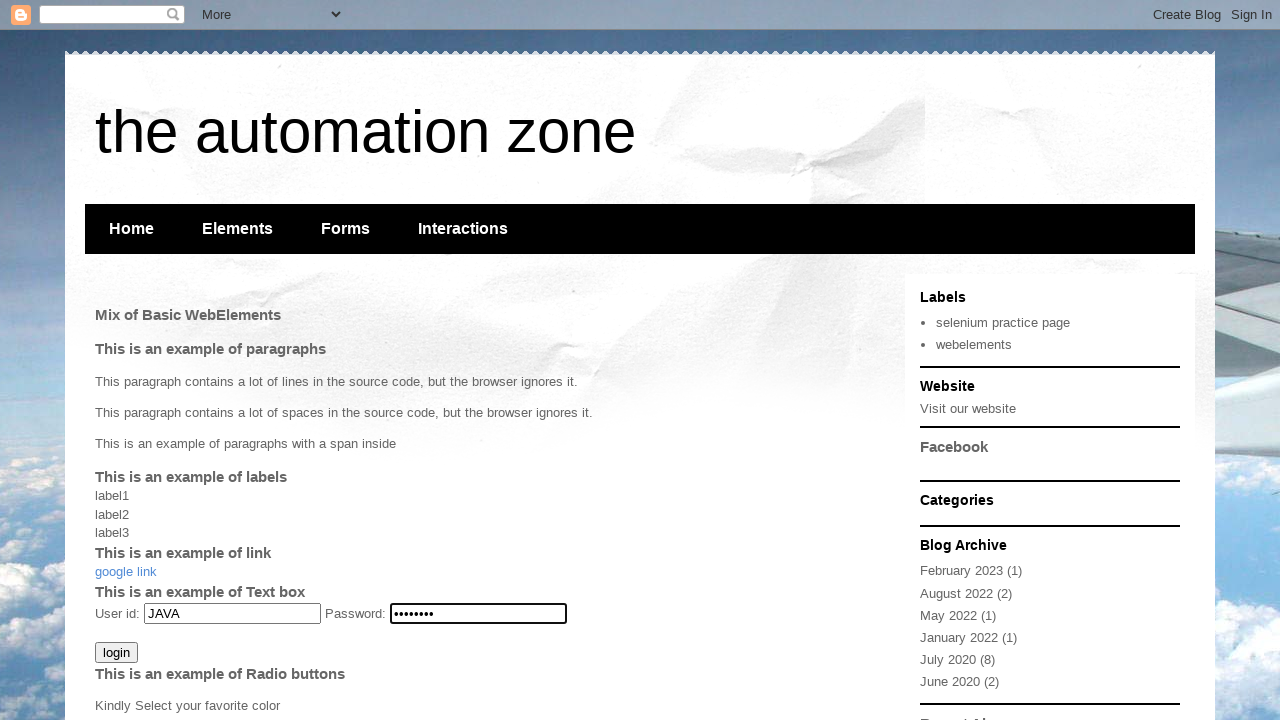

Cleared username field on #input1
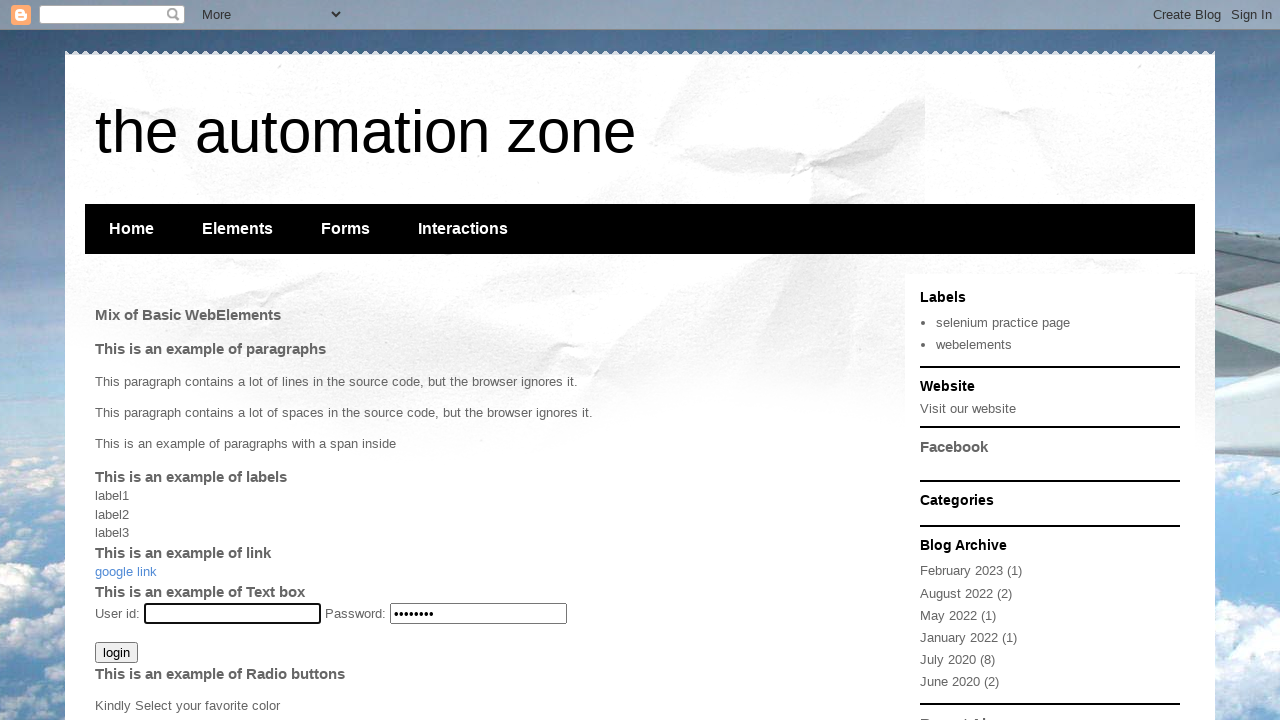

Cleared password field on #input2
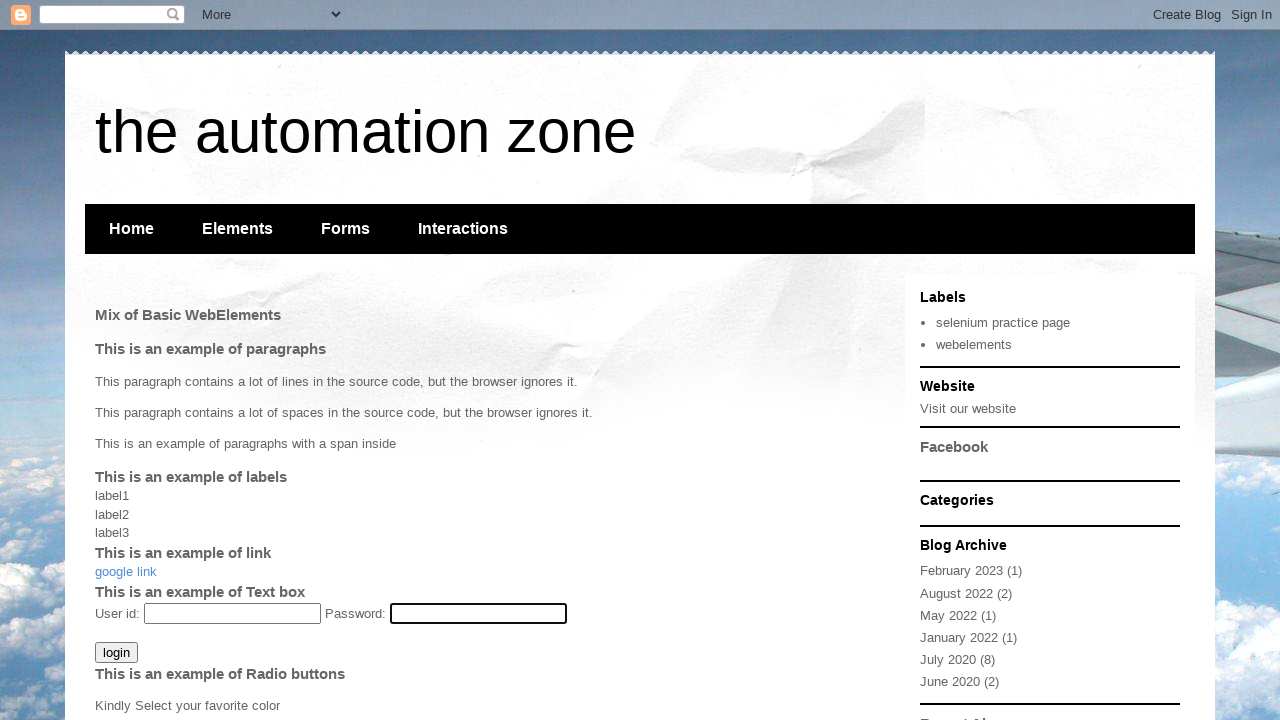

Filled username field with 'selenium' on #input1
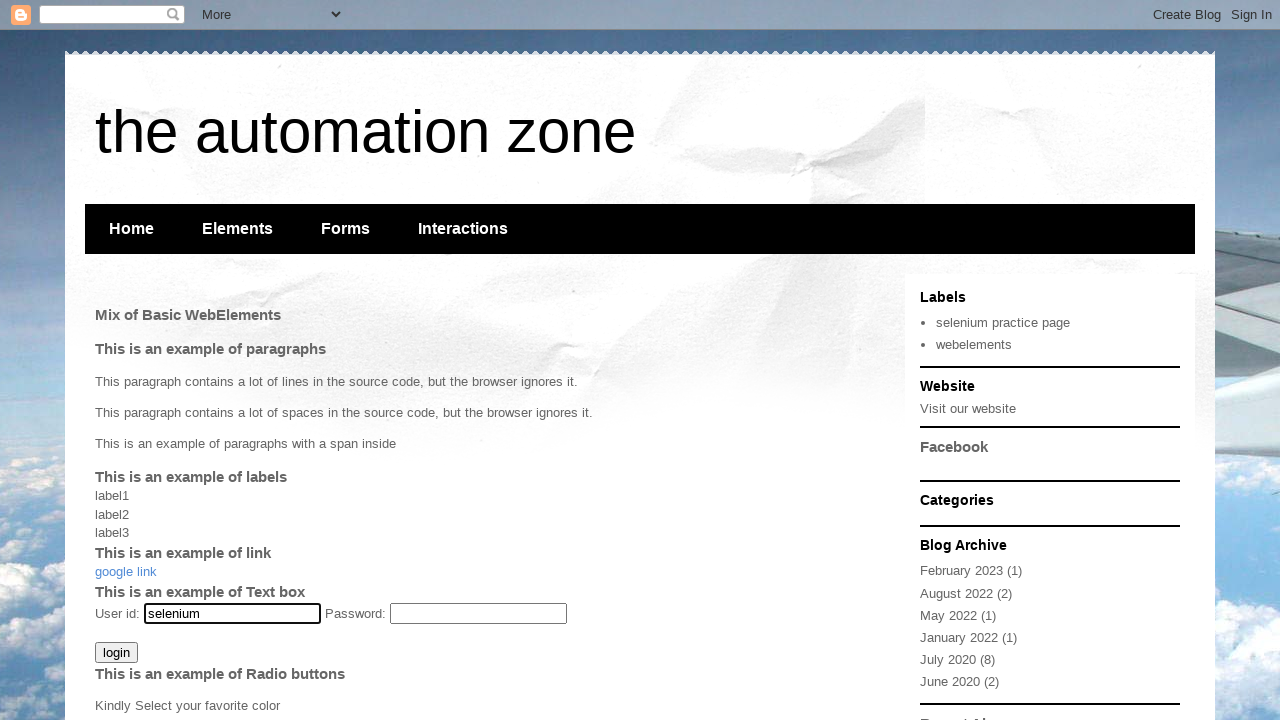

Filled password field with 'java' on #input2
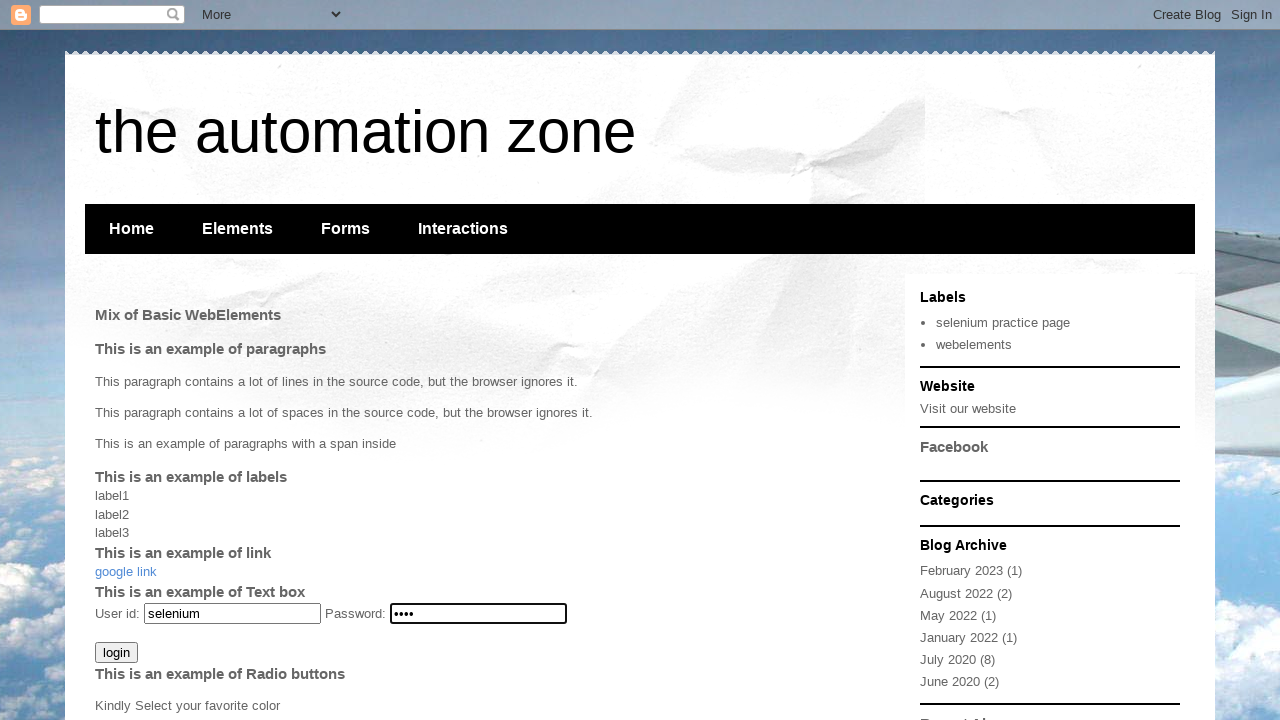

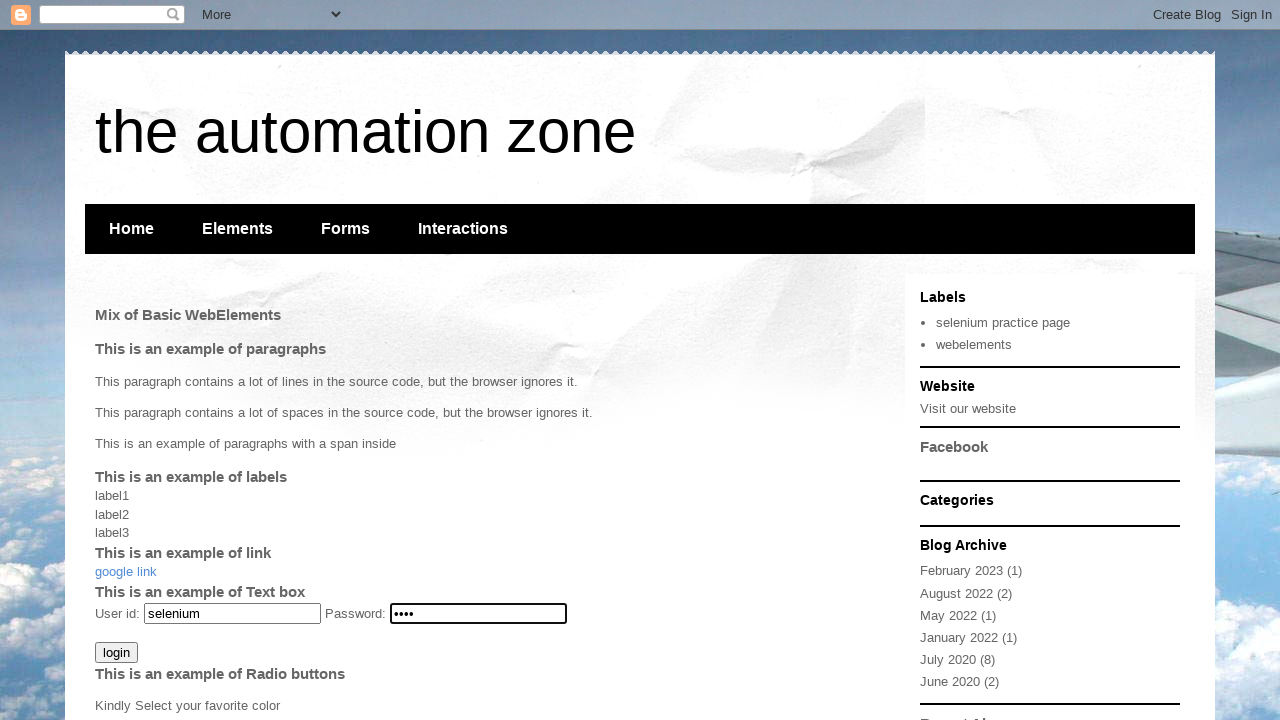